Navigates to Laptops category, adds Sony vaio i5 to cart, accepts the confirmation alert, then navigates to cart and verifies the product is present

Starting URL: https://www.demoblaze.com

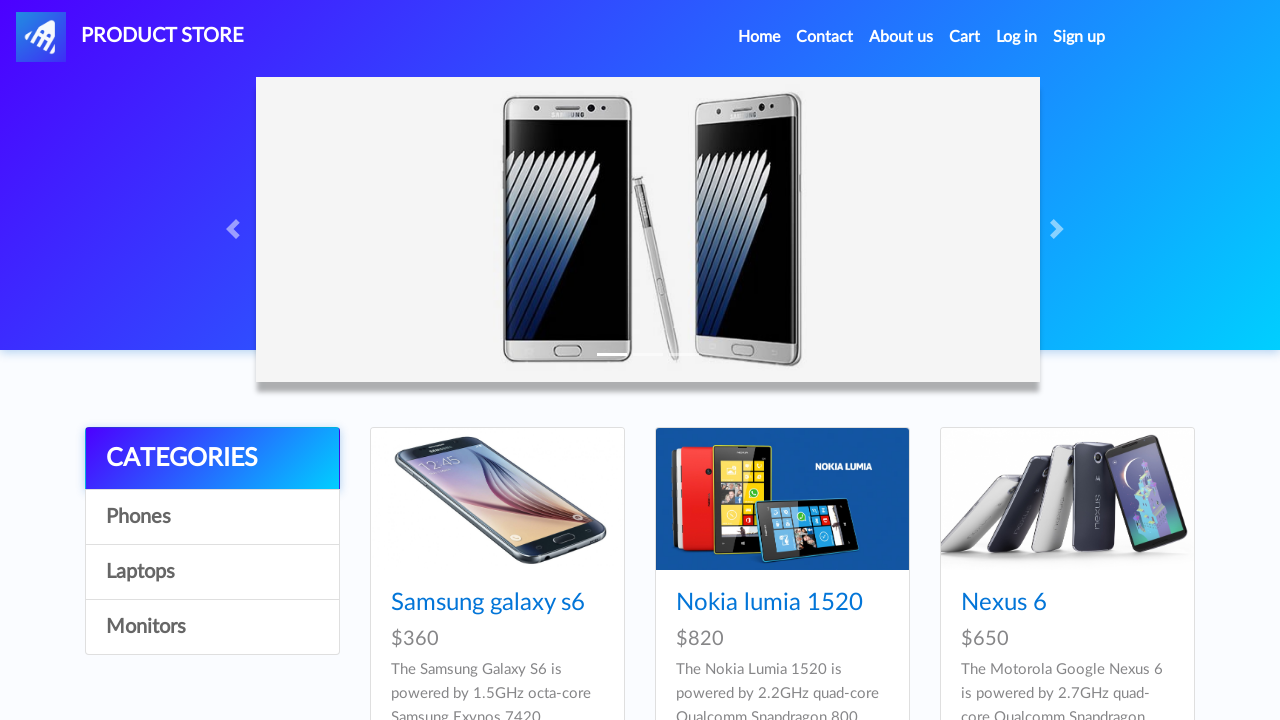

Clicked on Laptops category link at (212, 572) on xpath=//a[.='Laptops']
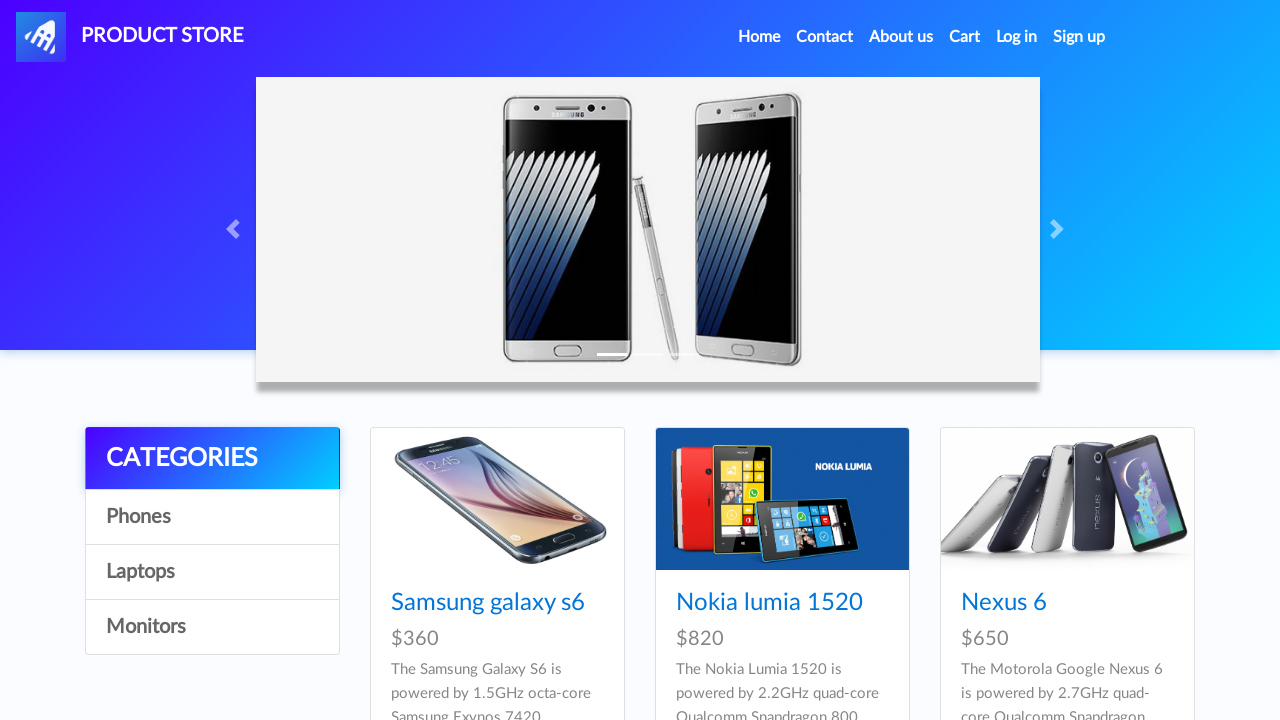

Sony vaio i5 product link became visible
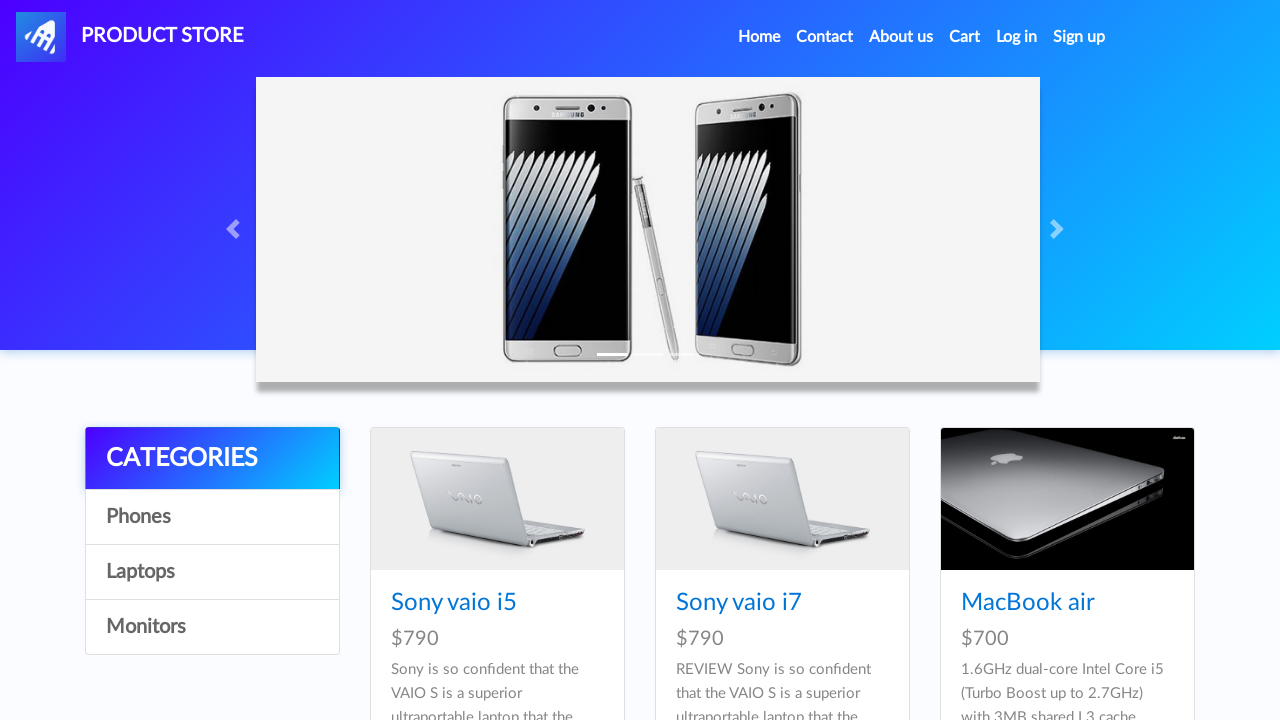

Clicked on Sony vaio i5 product at (454, 603) on xpath=//a[.='Sony vaio i5']
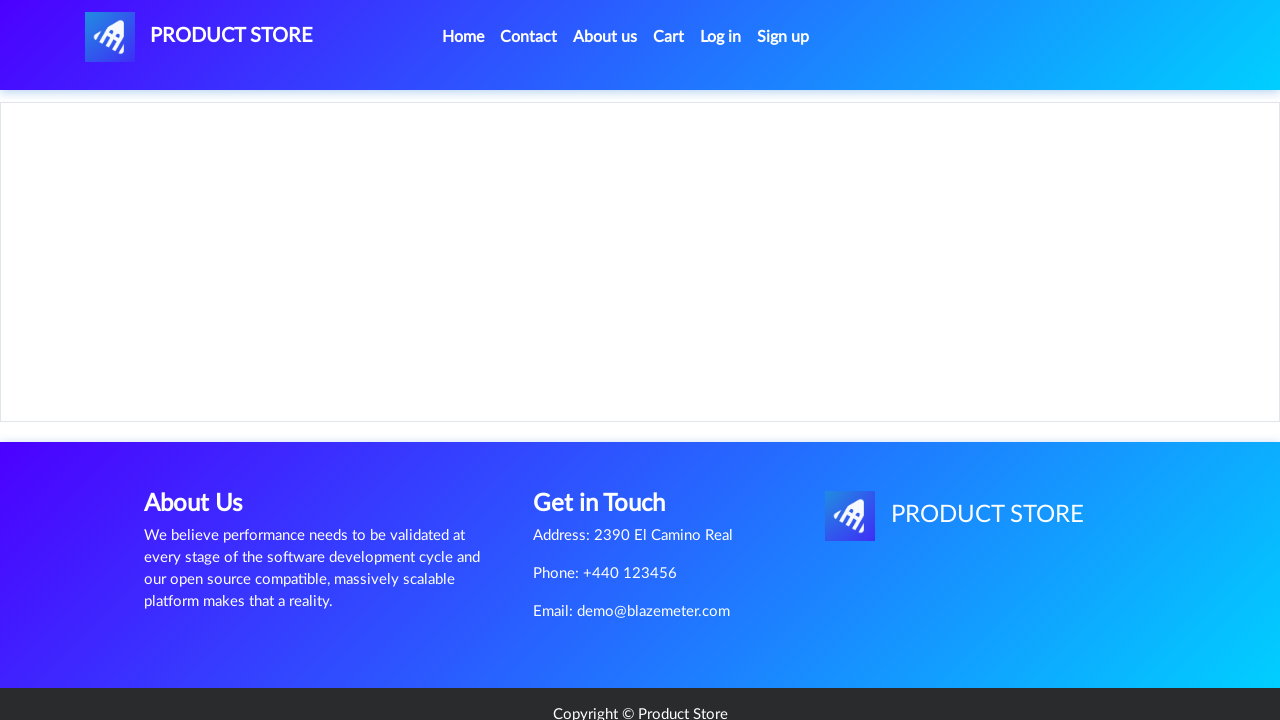

Add to cart button became visible
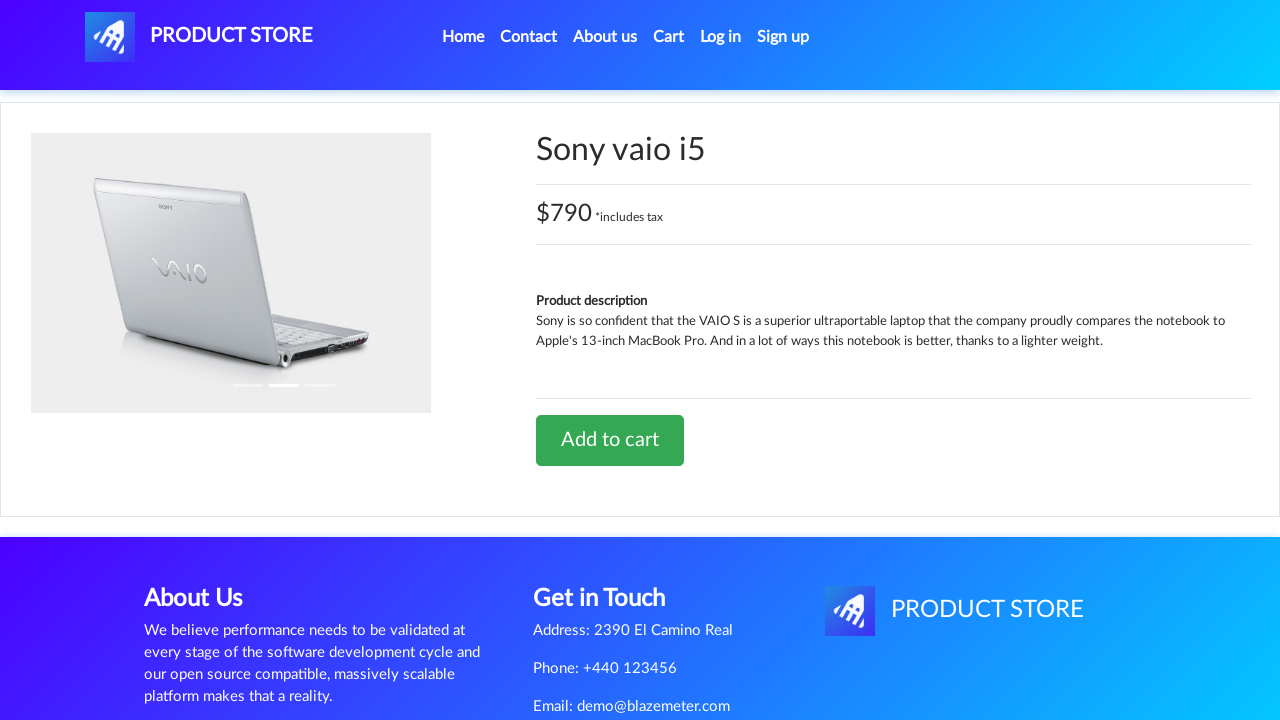

Clicked Add to cart button at (610, 440) on xpath=//a[.='Add to cart']
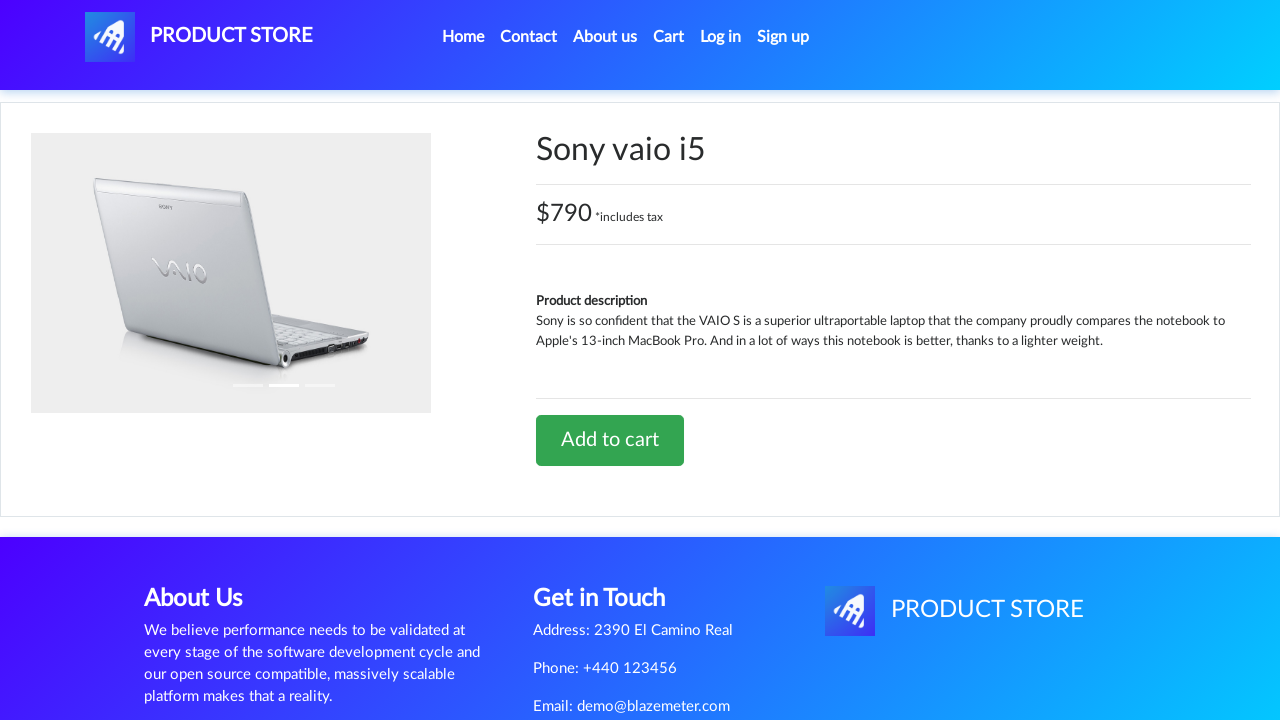

Set up dialog handler to accept alerts
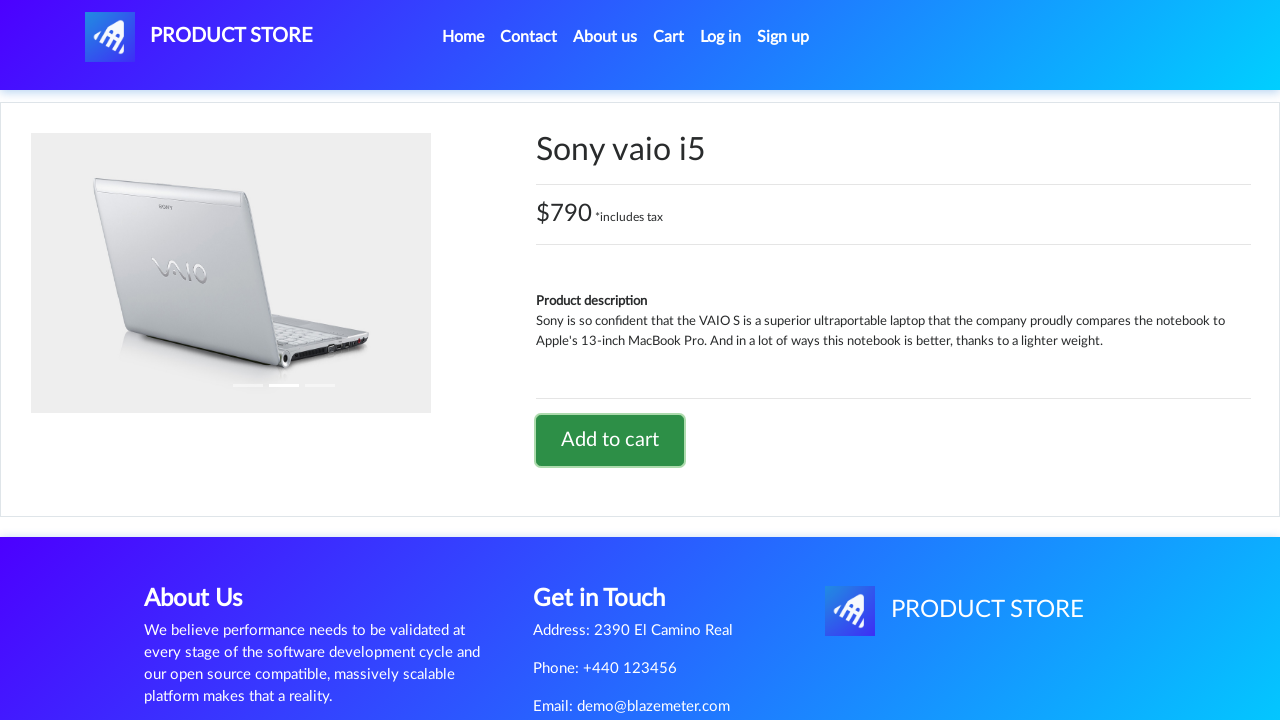

Waited for alert to be processed
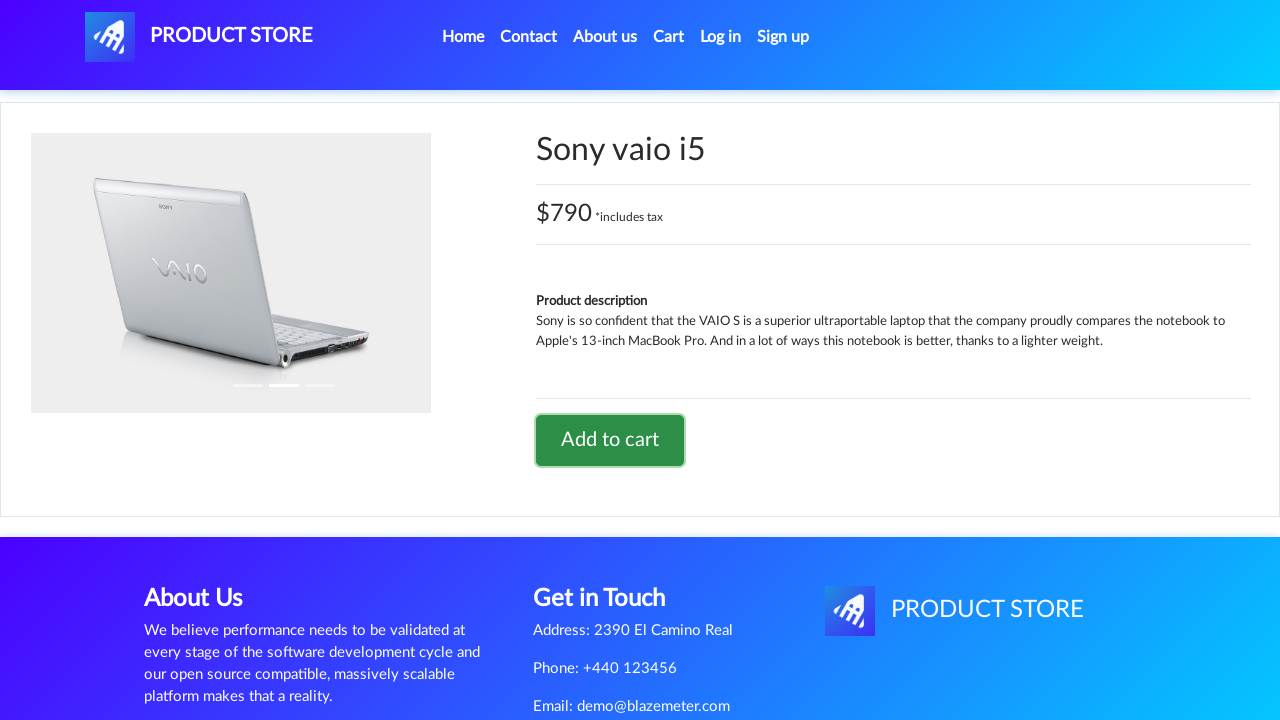

Clicked on Cart link at (669, 37) on #cartur
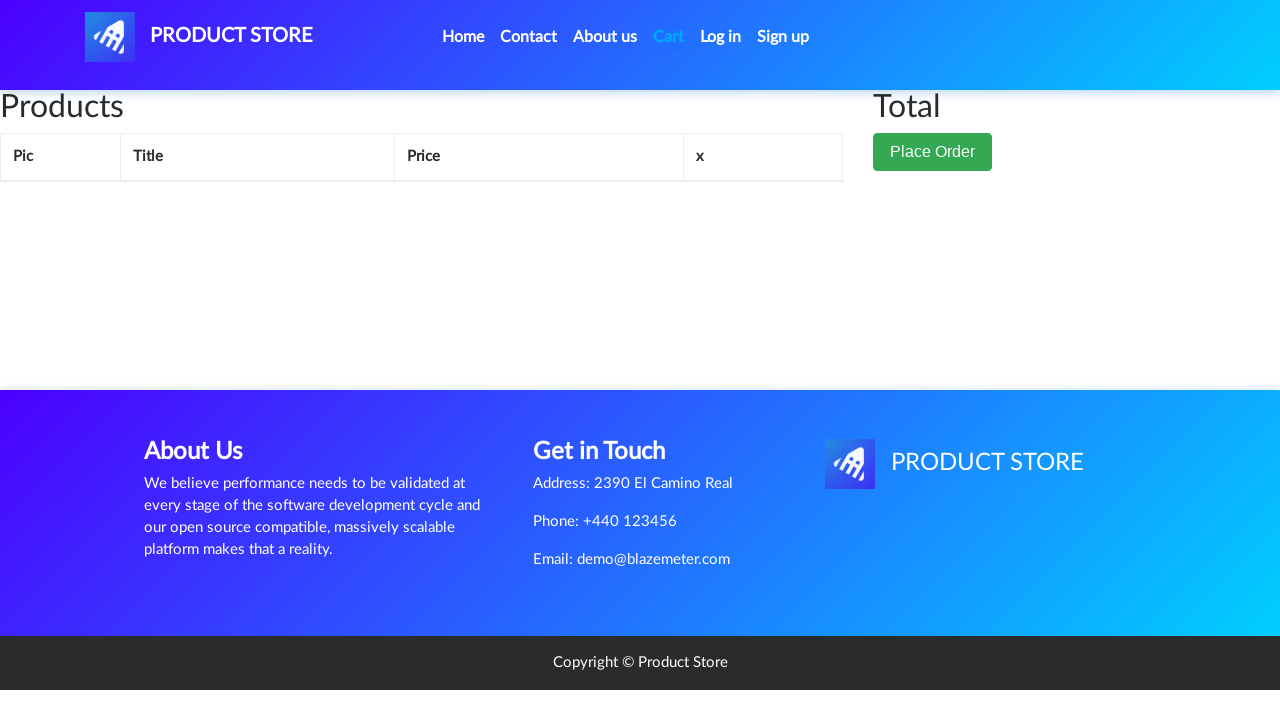

Sony vaio i5 product found in cart
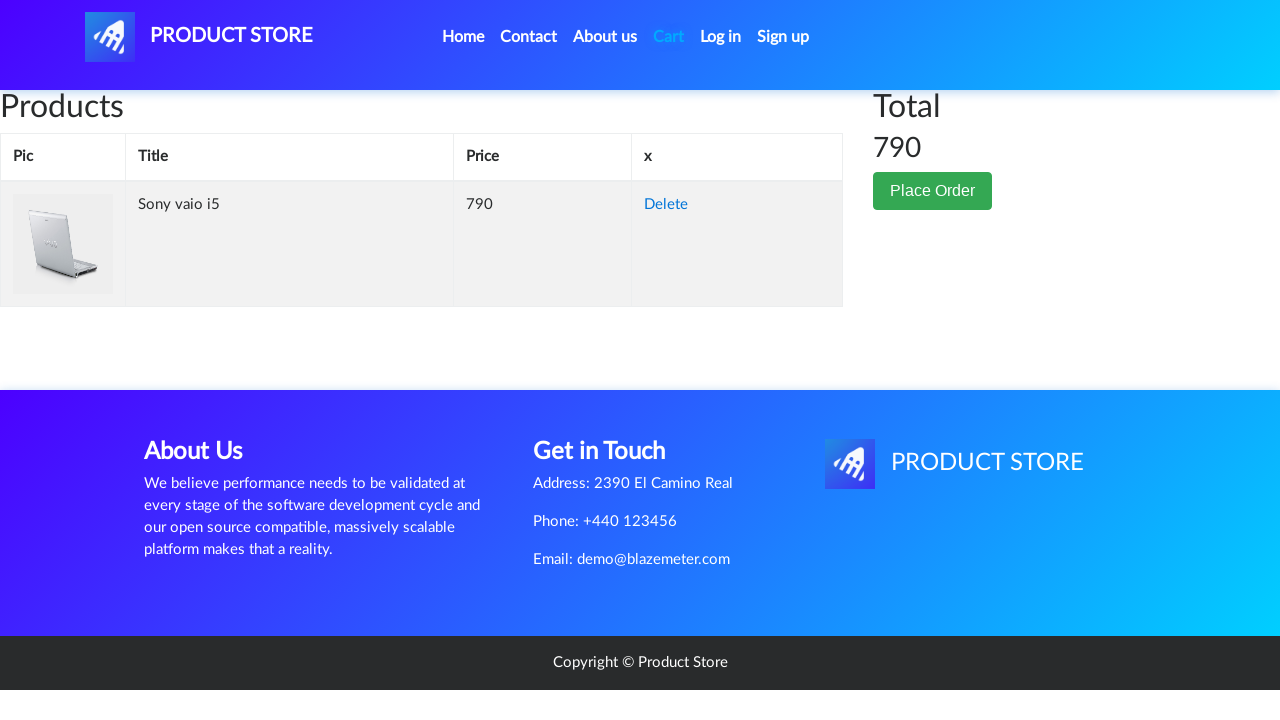

Verified Sony vaio i5 is present in cart
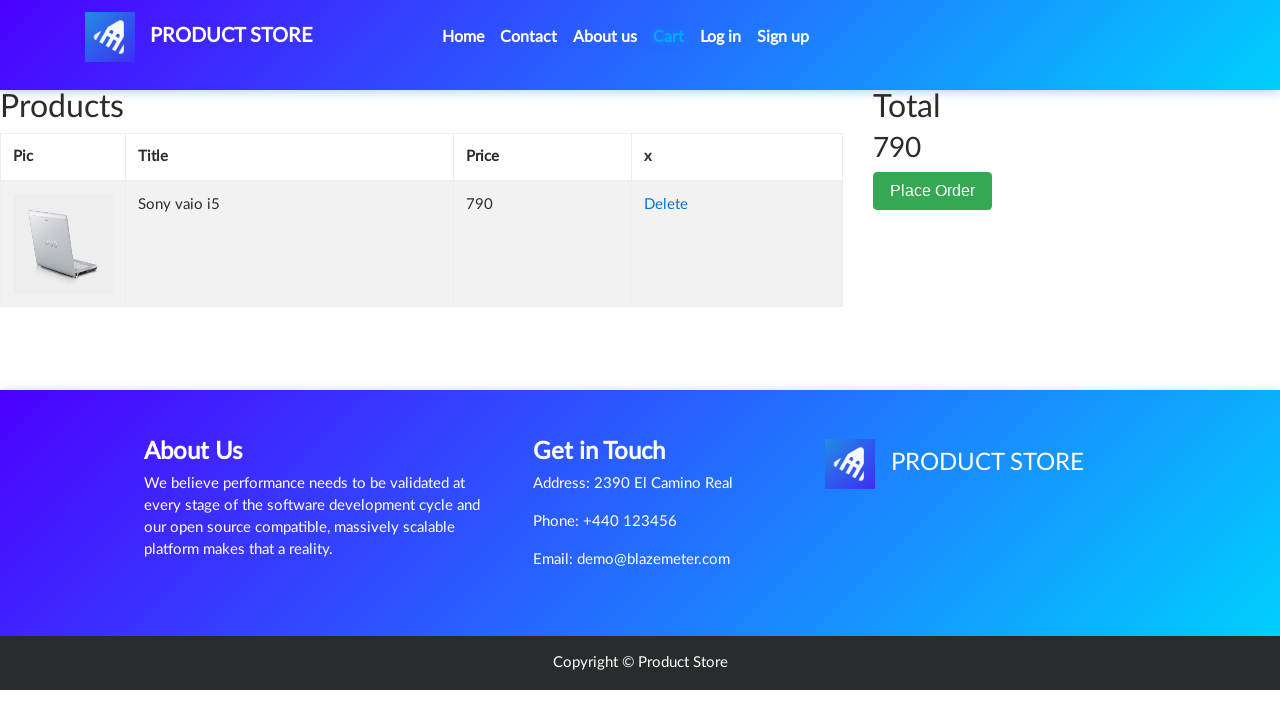

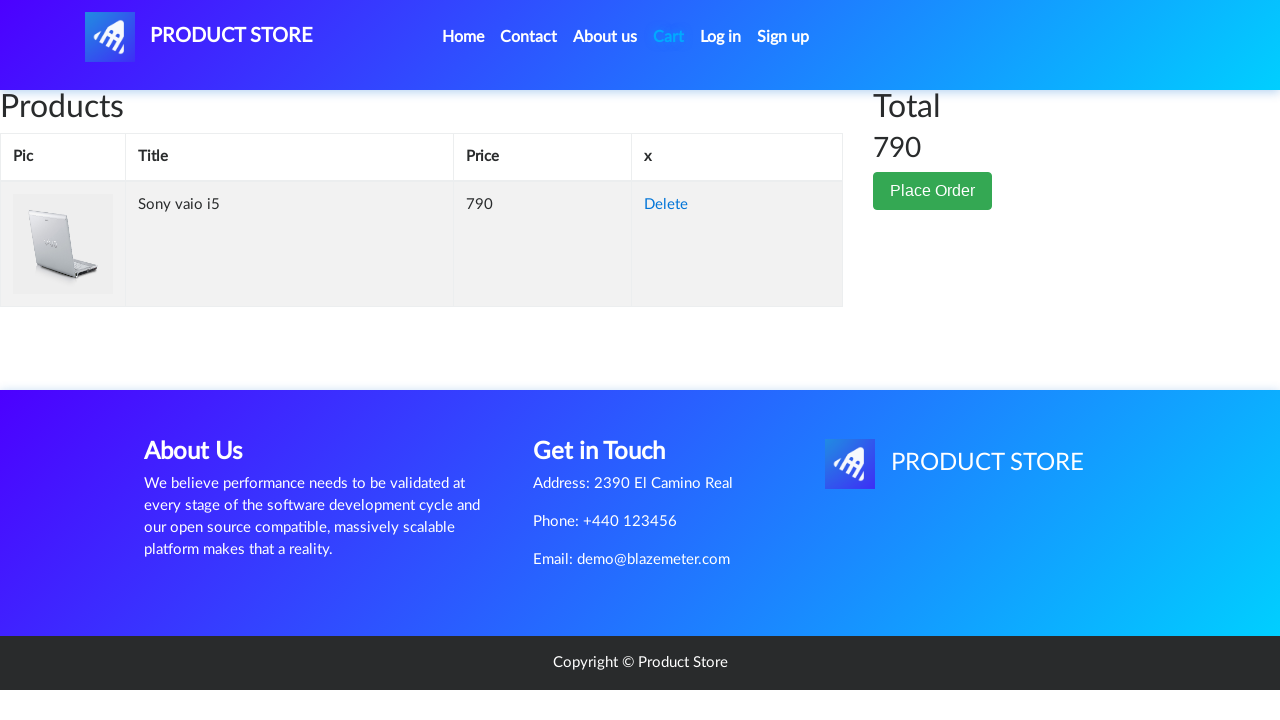